Navigates to the main page, clicks on the login link, navigates back, then clicks the login link again to demonstrate different ways of finding and interacting with elements

Starting URL: http://the-internet.herokuapp.com

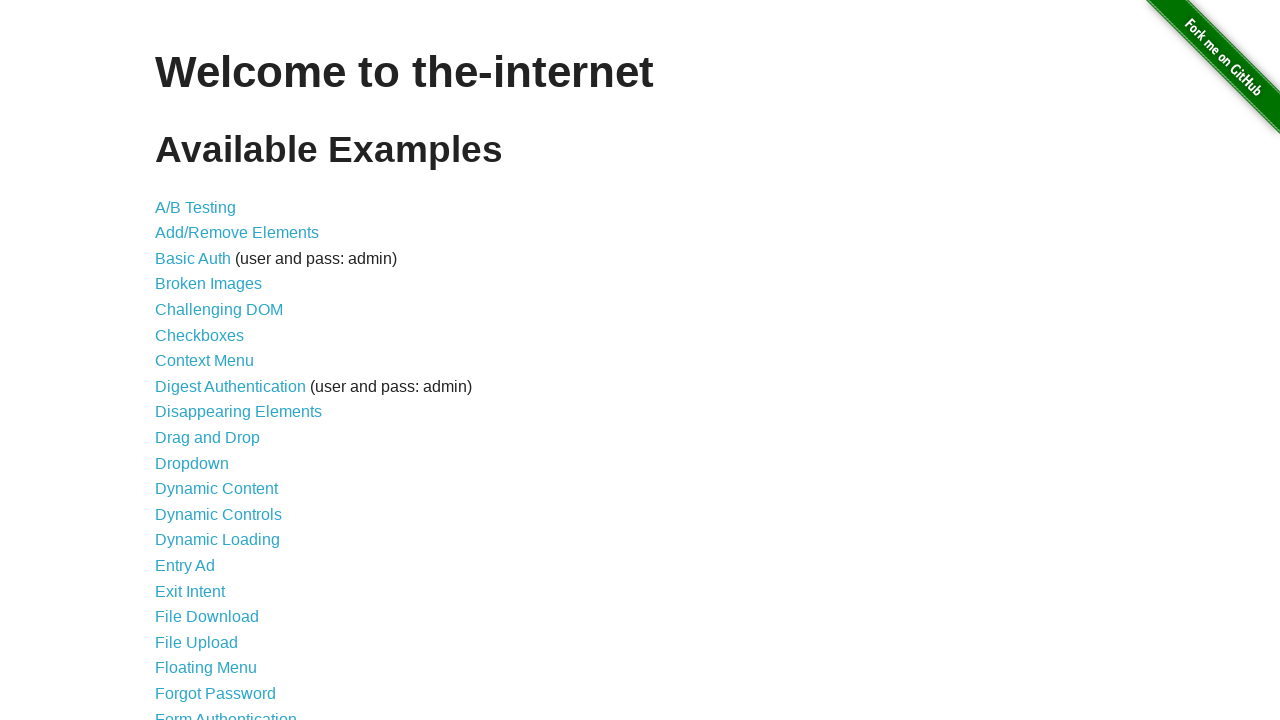

Navigated to the main page
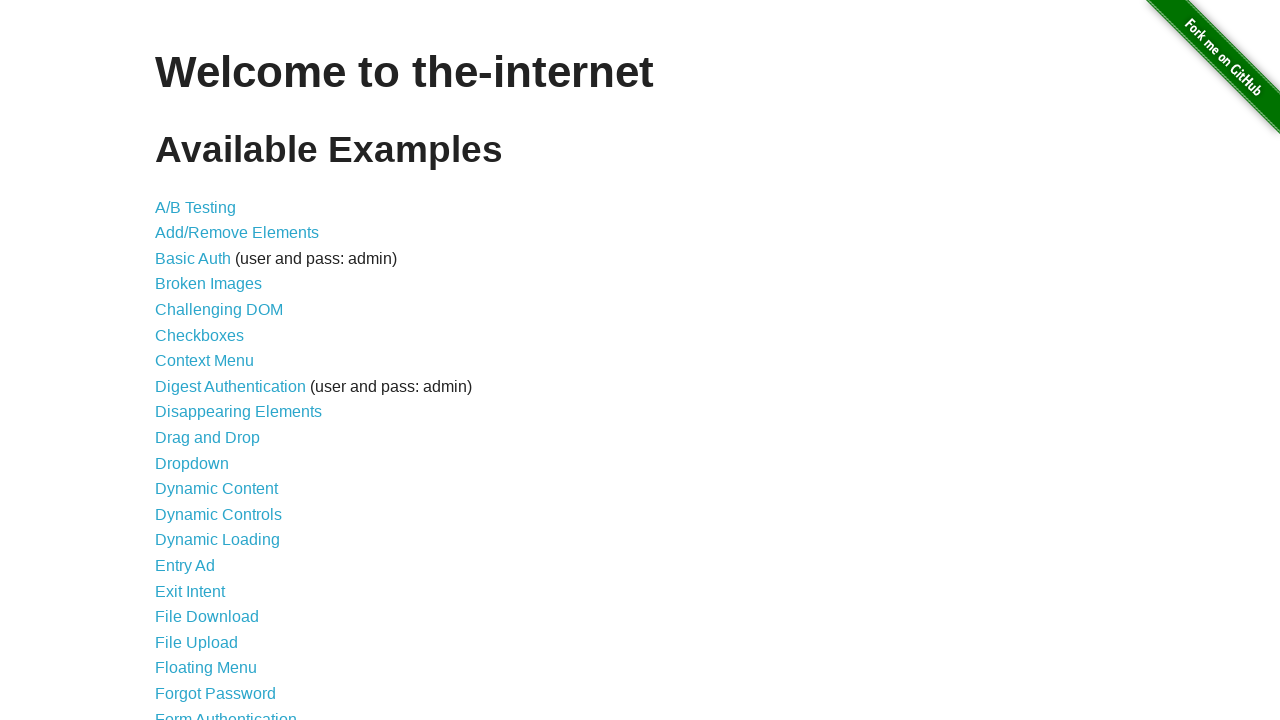

Clicked on the login link at (226, 712) on a[href='/login']
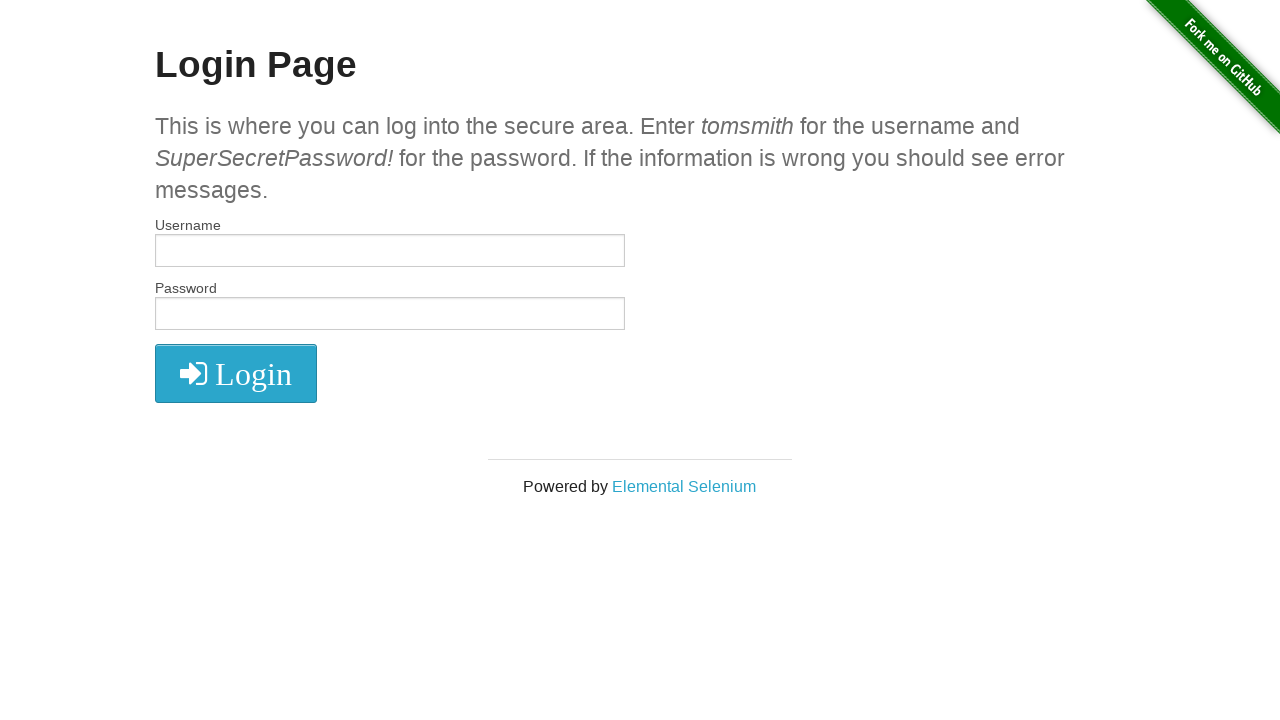

Navigated back to the main page
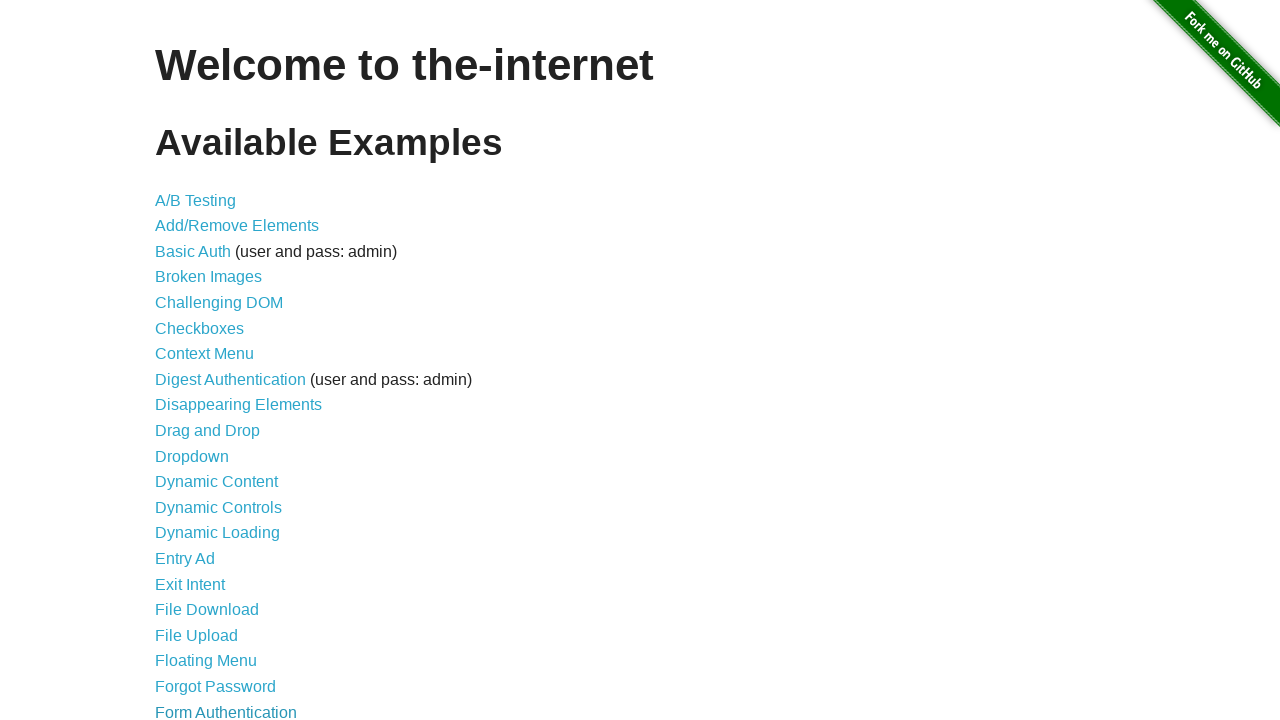

Clicked on the login link again at (226, 712) on a[href='/login']
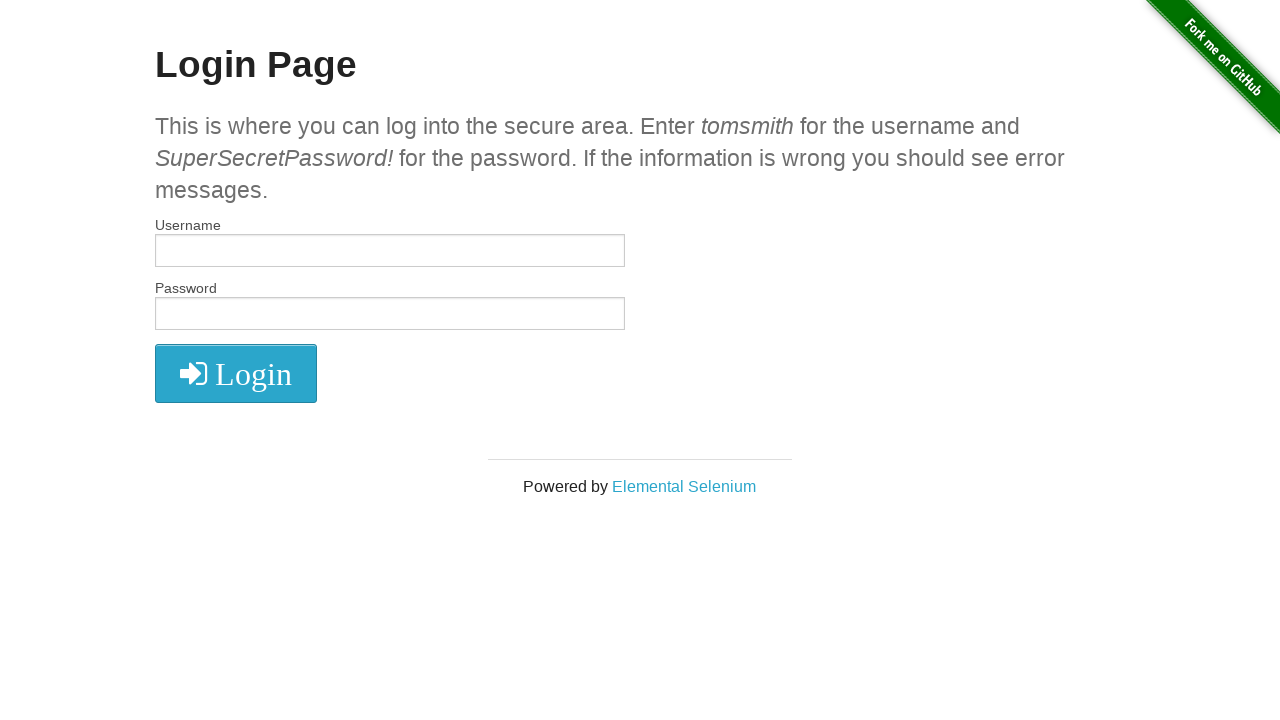

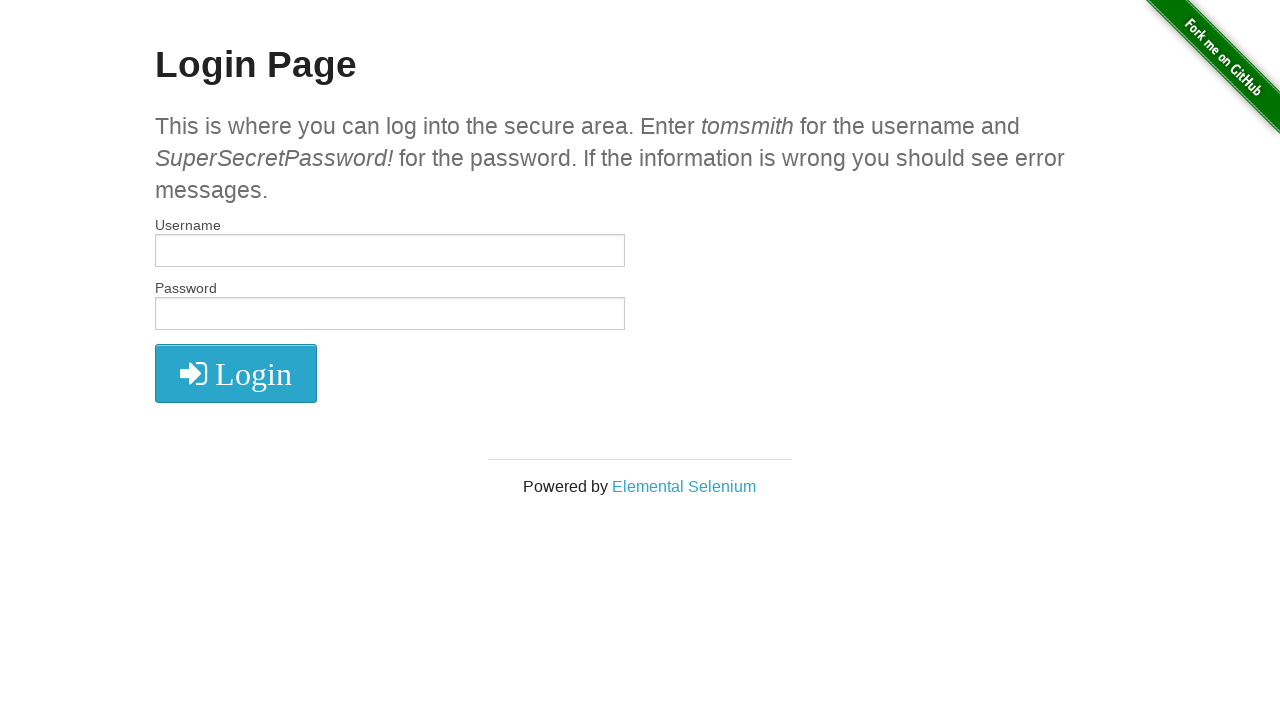